Opens the OrangeHRM demo website and verifies that the page title contains "Orange" to confirm the page loaded correctly.

Starting URL: https://opensource-demo.orangehrmlive.com/

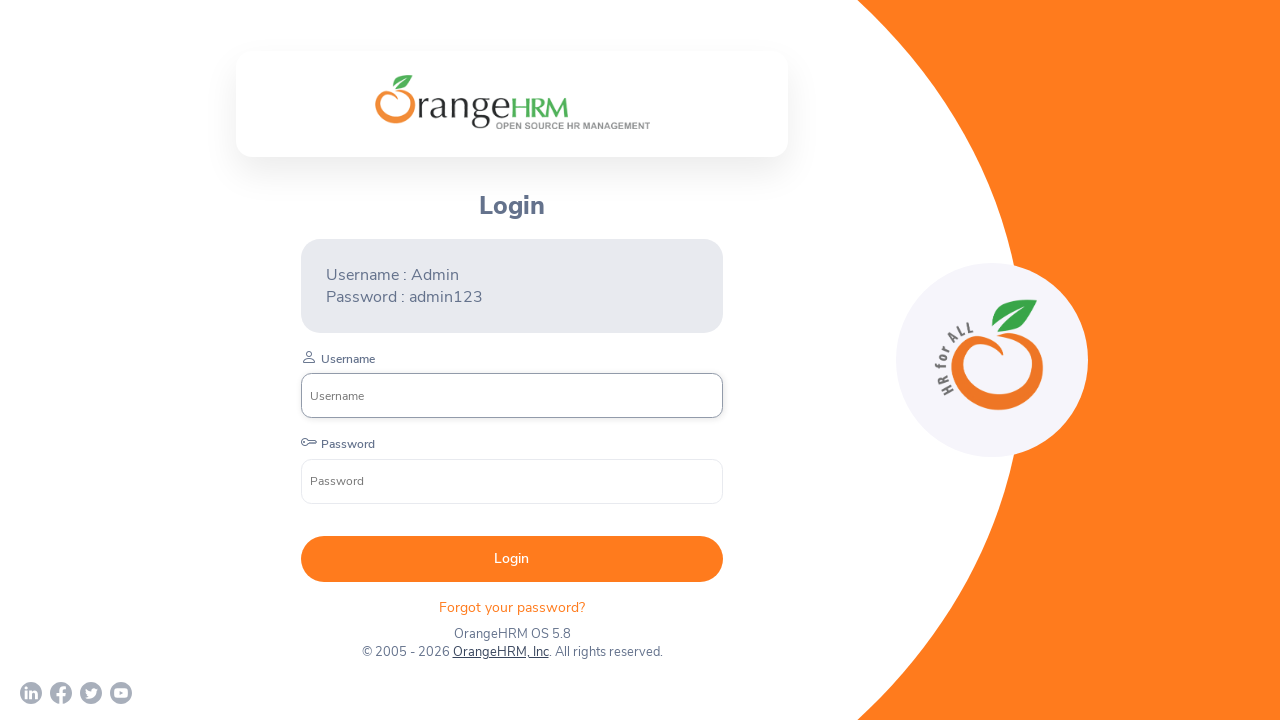

Navigated to OrangeHRM demo website
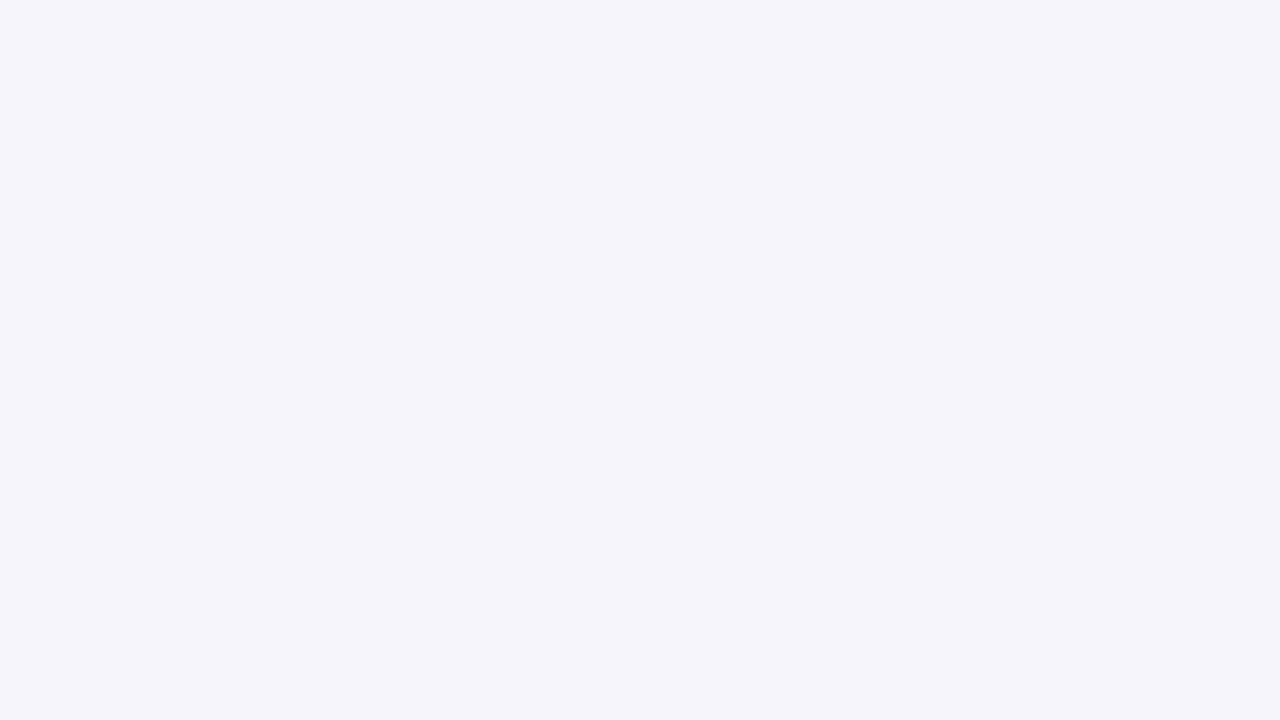

Page loaded and DOM content is ready
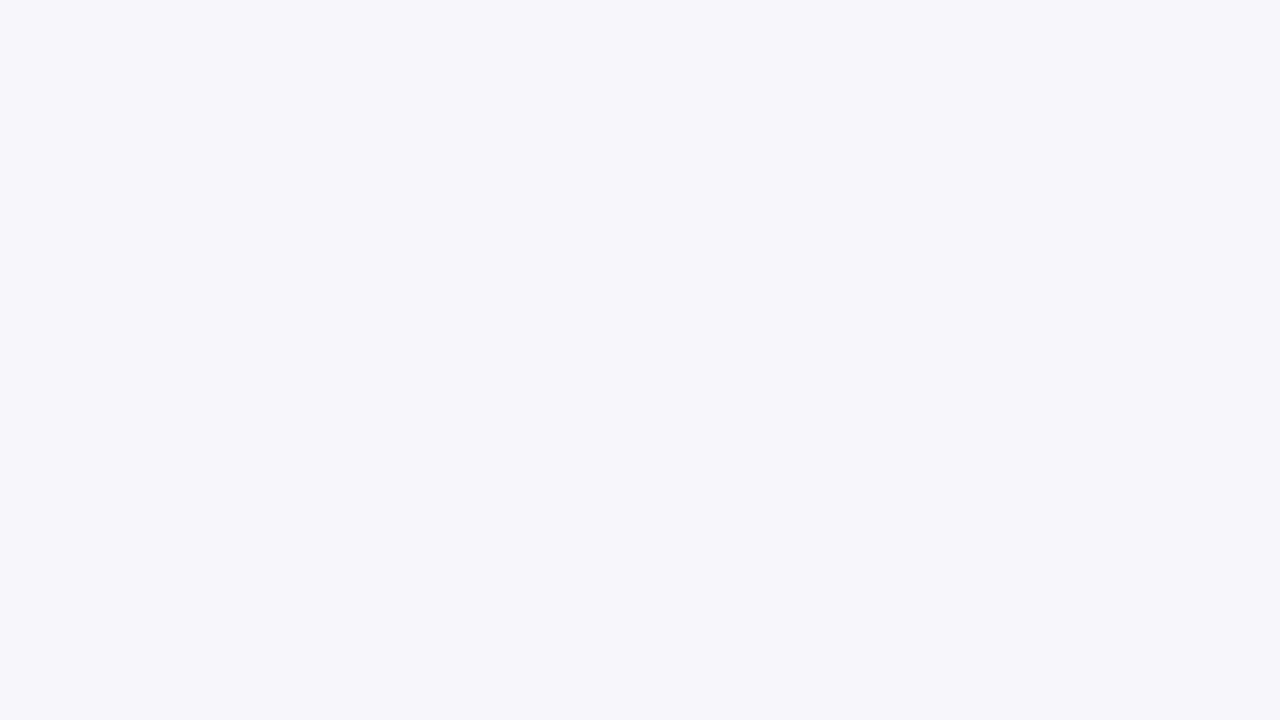

Verified that page title contains 'Orange'
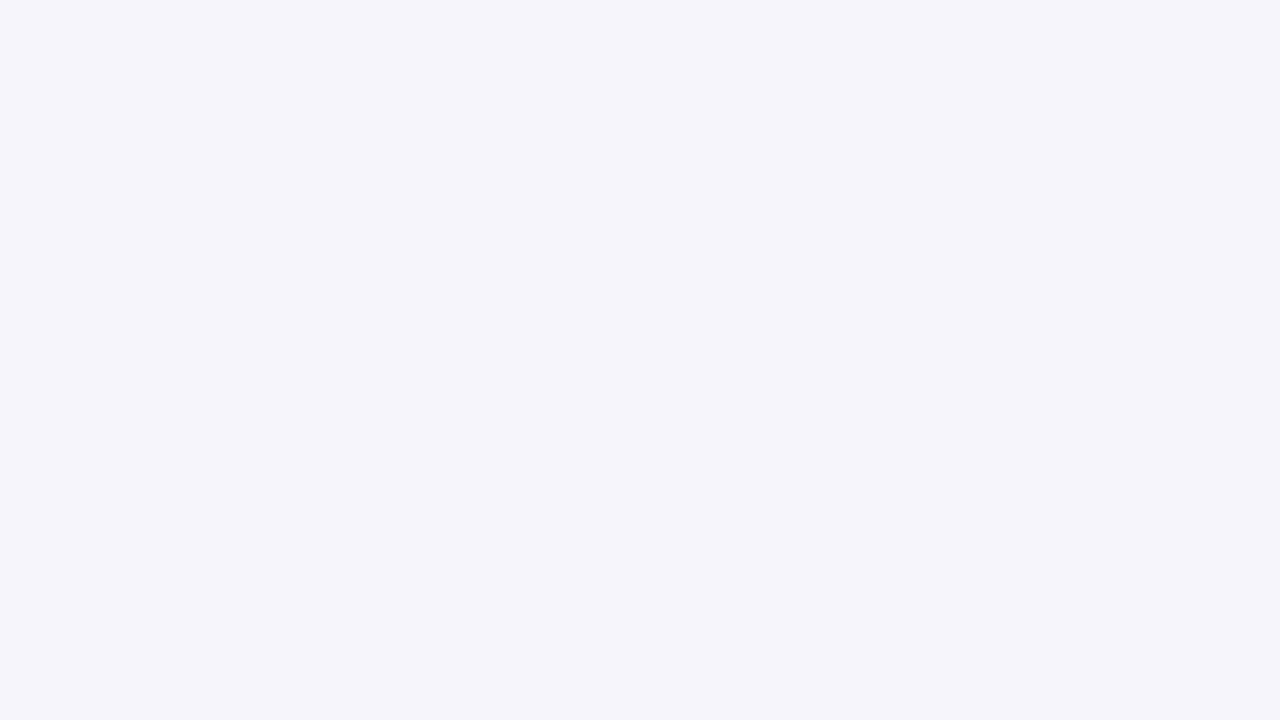

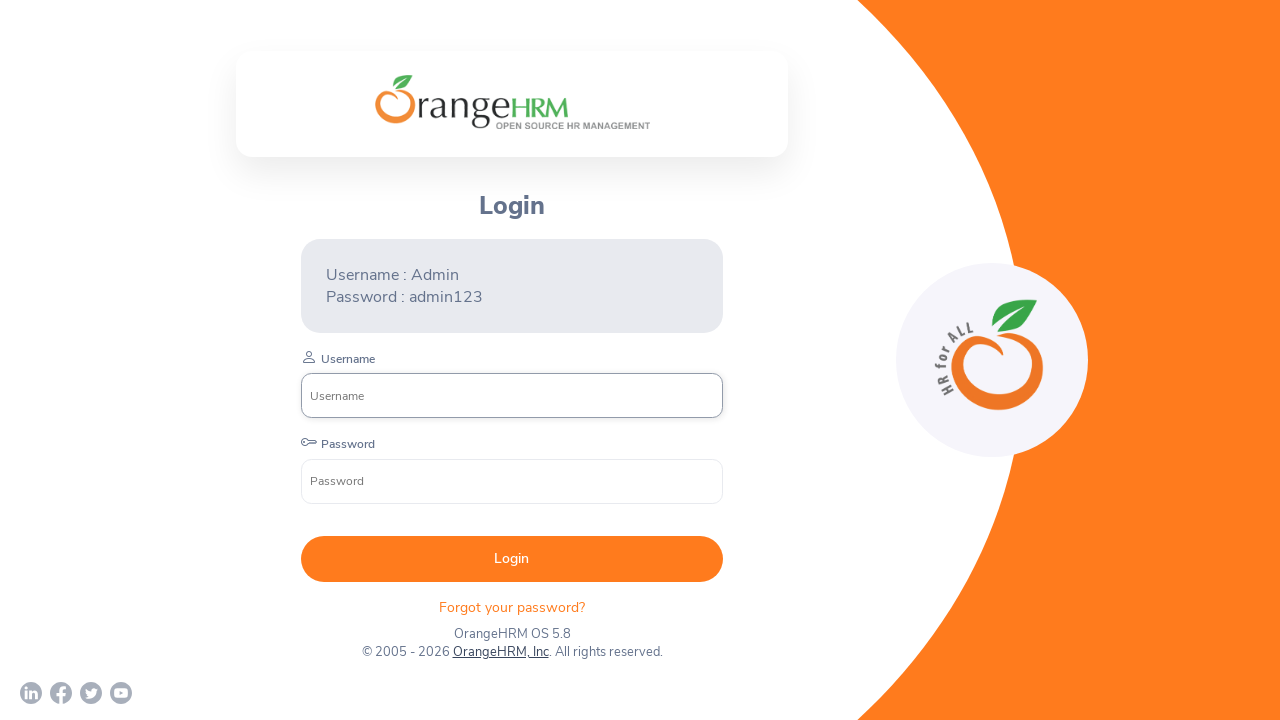